Tests autocomplete functionality by typing a letter in a search box and selecting a suggested option (India) from the dropdown

Starting URL: https://demo.automationtesting.in/AutoComplete.html

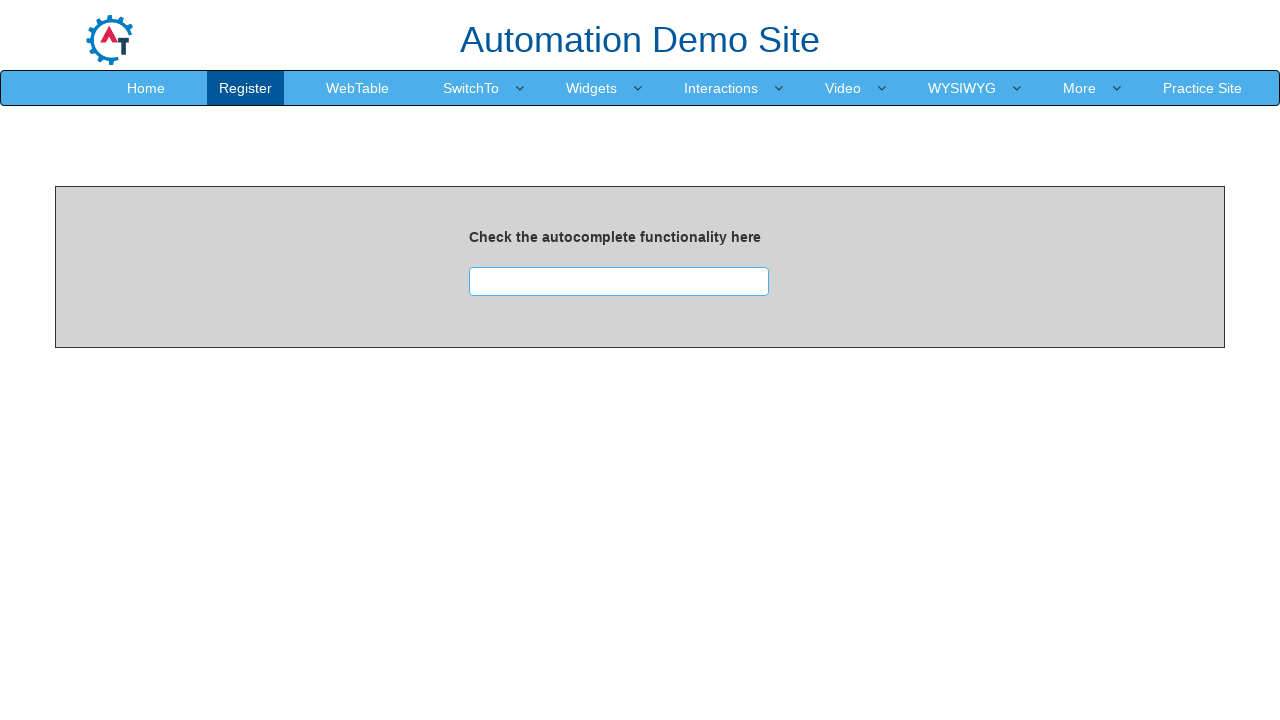

Typed 'I' in the autocomplete search box to trigger suggestions on #searchbox
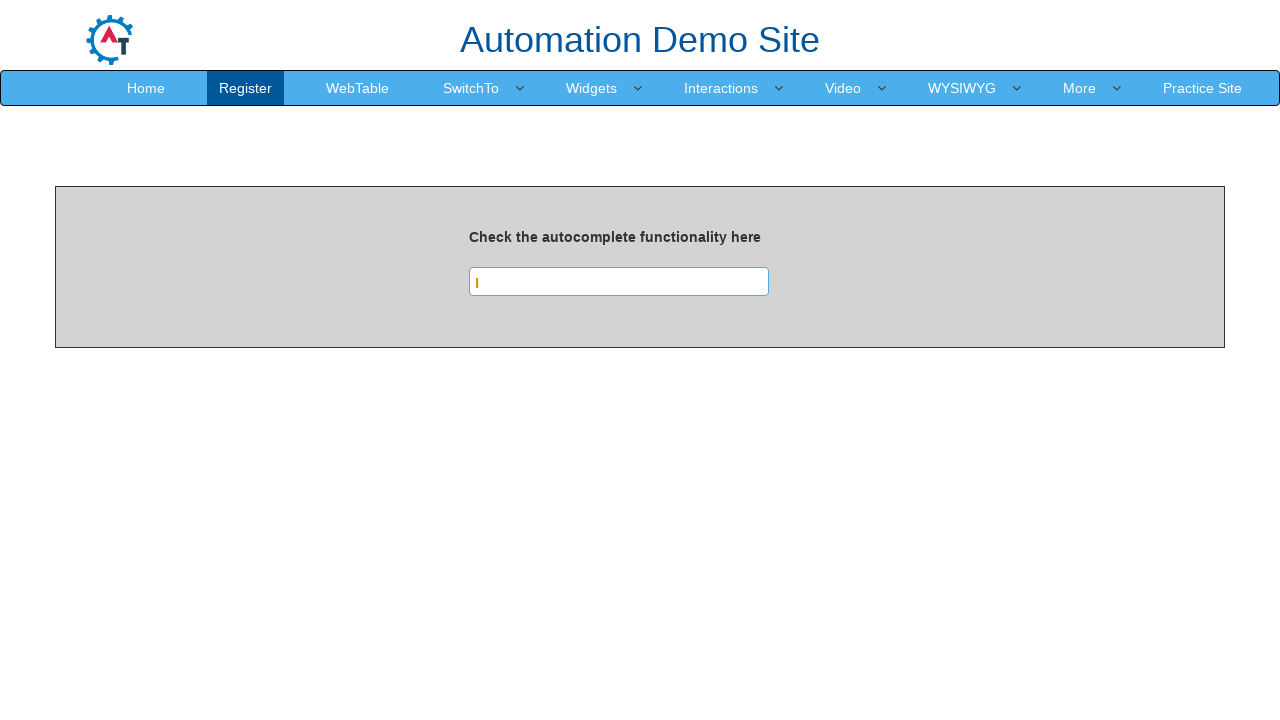

Waited for autocomplete suggestions to appear
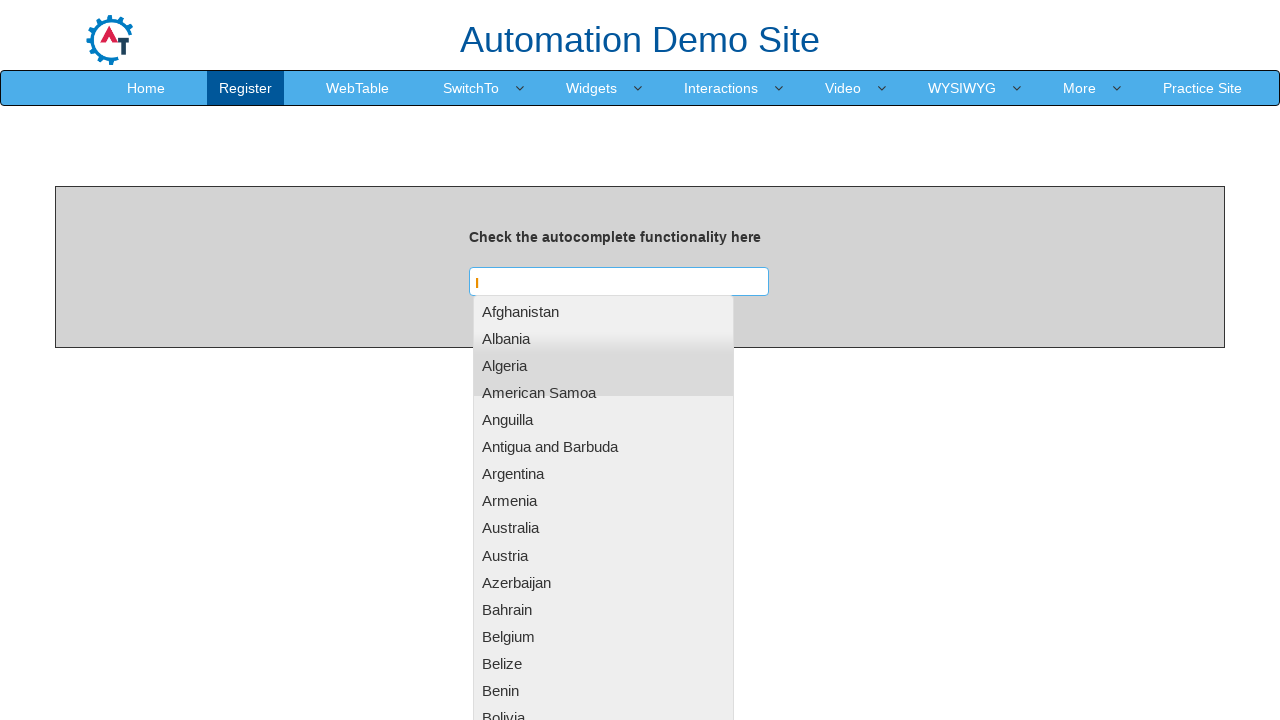

Clicked on 'India' from the autocomplete suggestions dropdown at (603, 360) on text=India
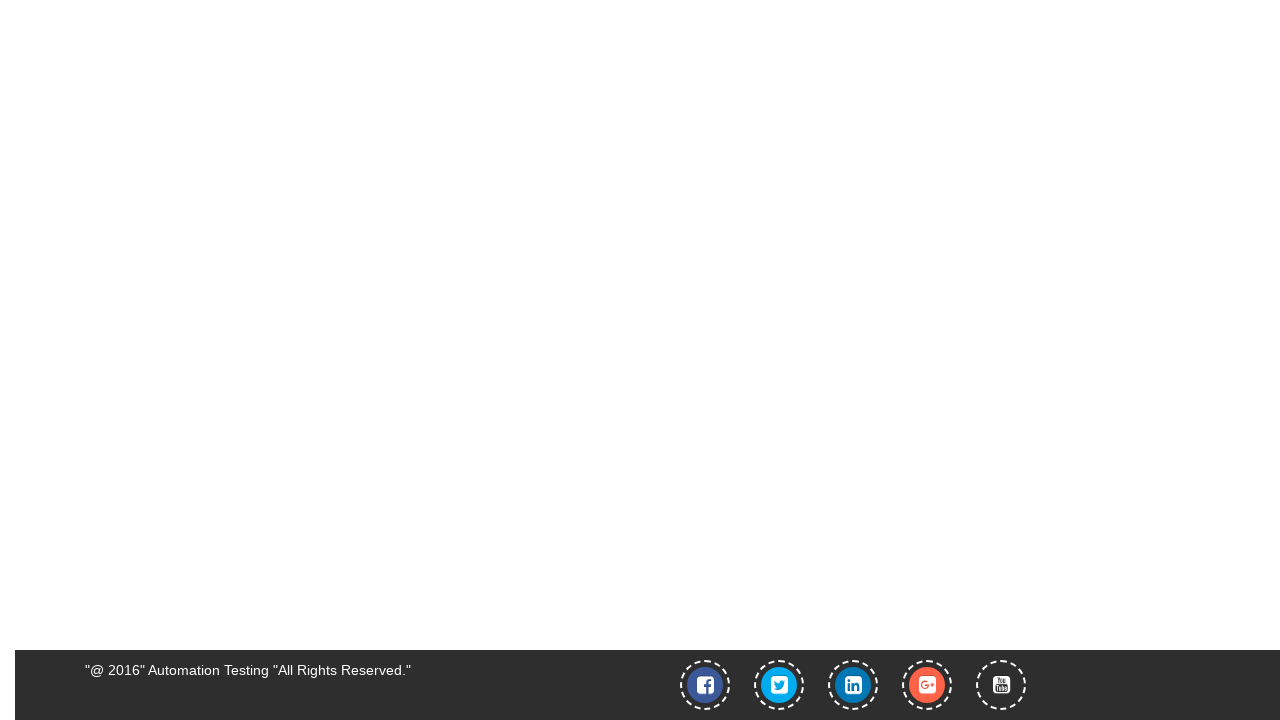

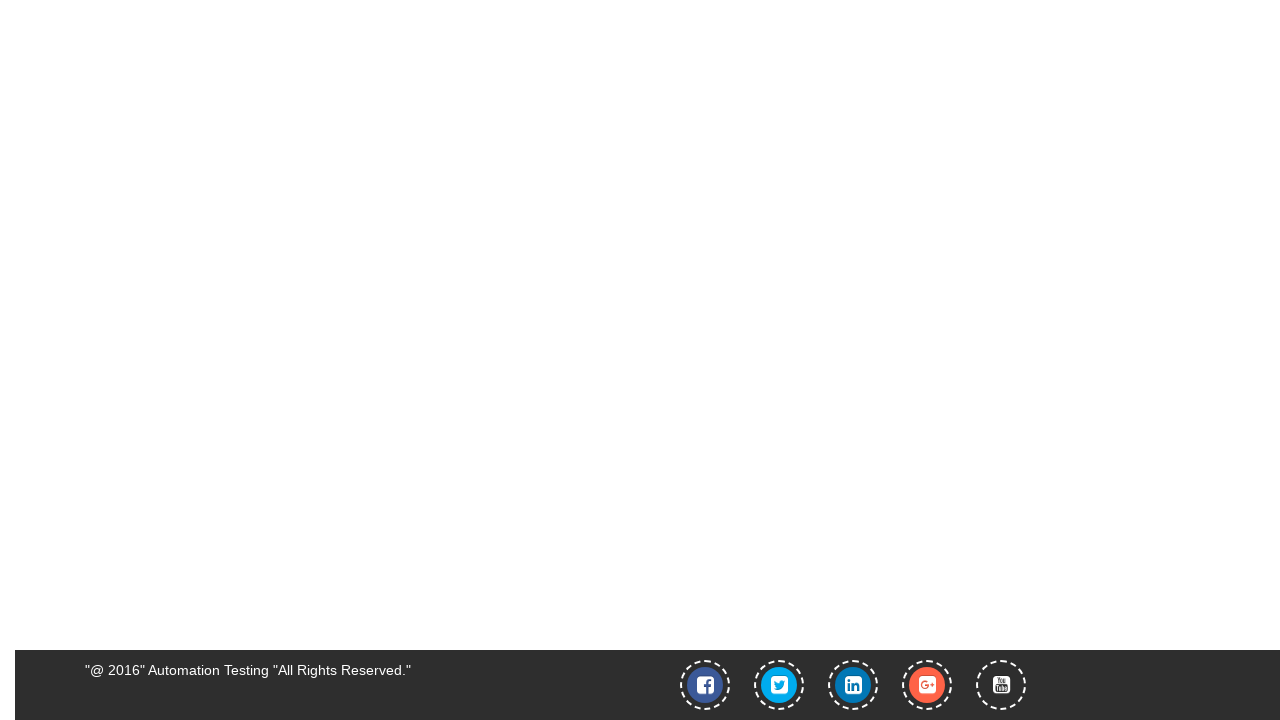